Tests the country dropdown selection functionality on a dummy ticket form by clicking the dropdown and selecting "Israel" from the list of countries.

Starting URL: https://www.dummyticket.com/dummy-ticket-for-visa-application/

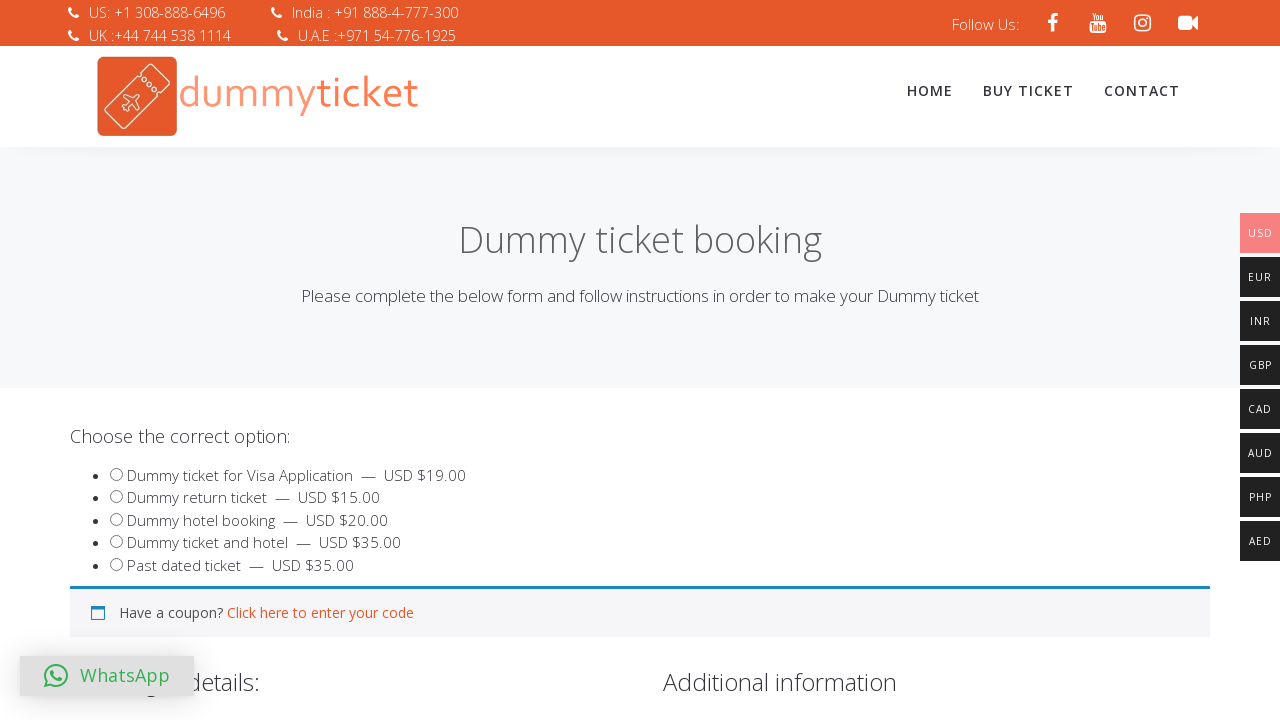

Clicked on country dropdown to open it at (344, 360) on span#select2-billing_country-container
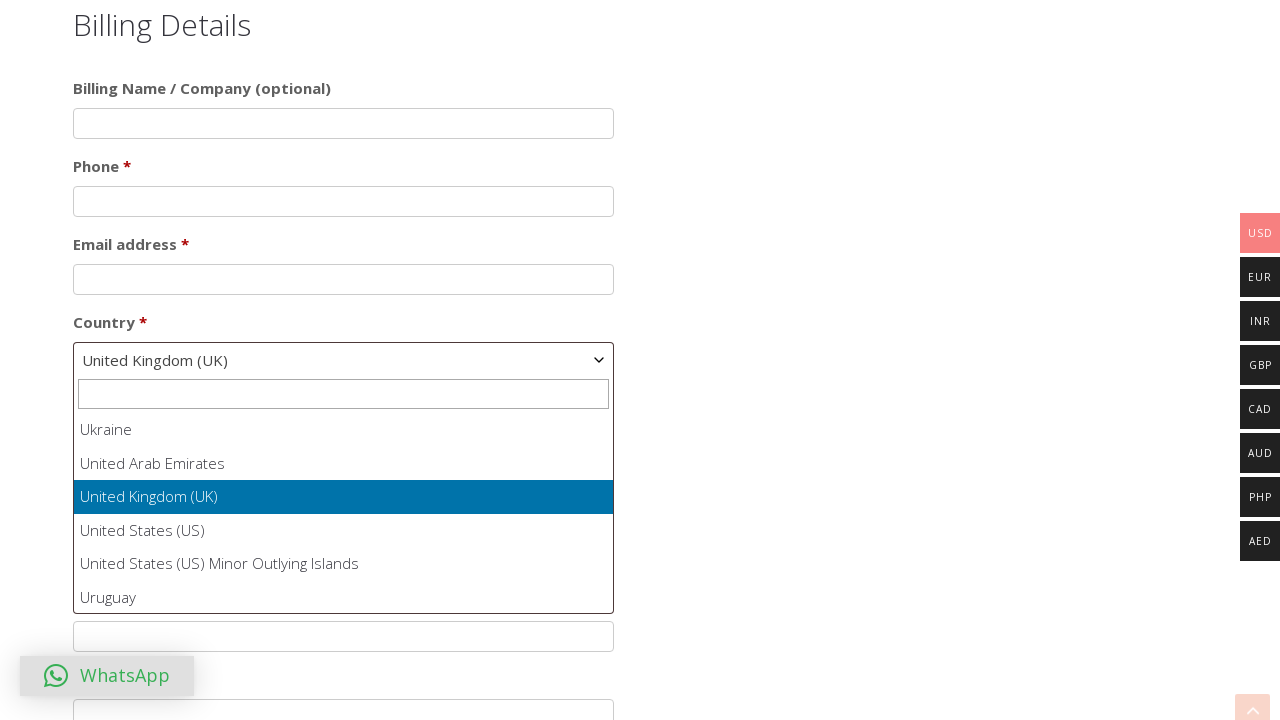

Dropdown options loaded and appeared
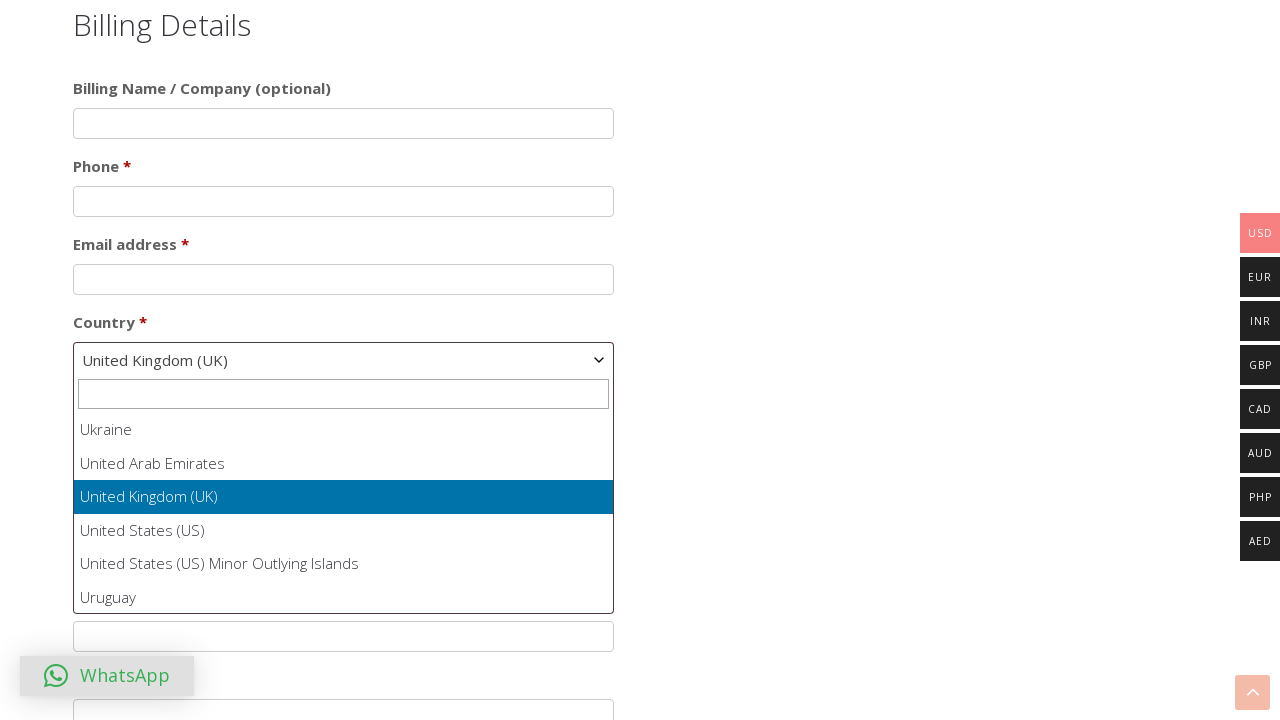

Clicked on 'Israel' option from the dropdown list at (344, 513) on .select2-results__options li:has-text('Israel')
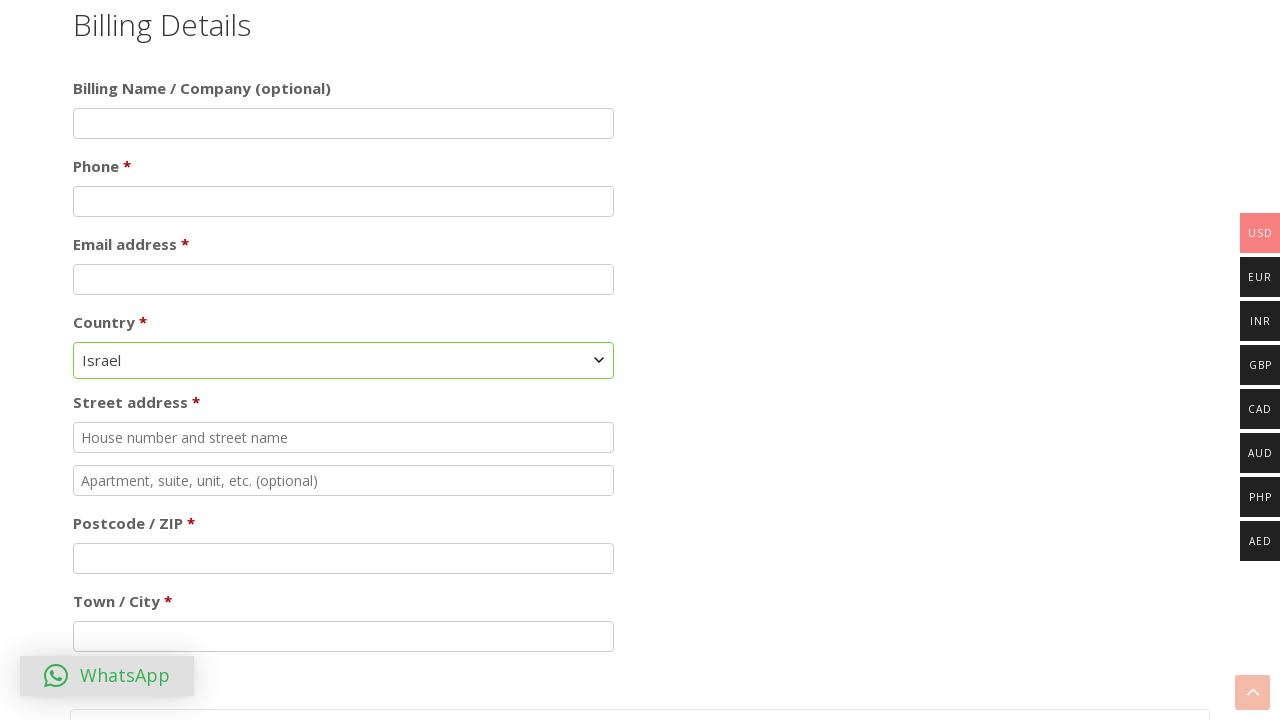

Selection applied after 500ms wait
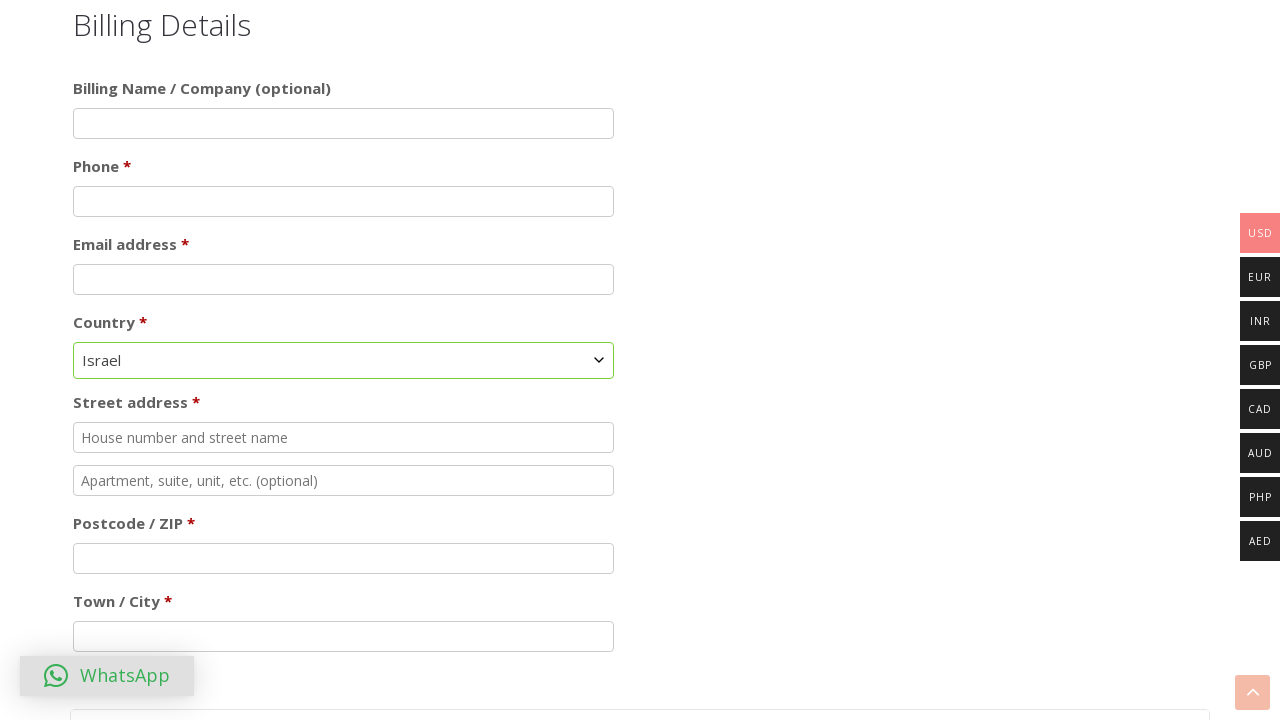

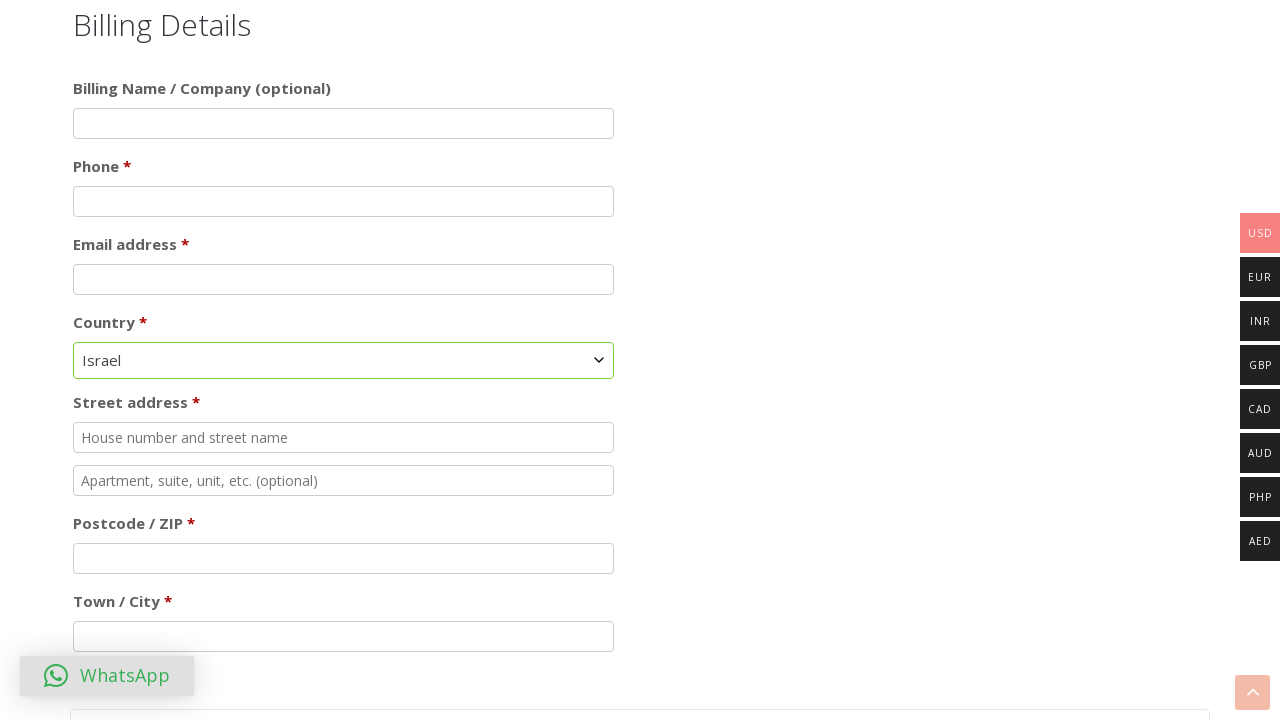